Tests that navbar links correctly navigate to their corresponding sections on the portfolio page by clicking each nav item and verifying the target section becomes visible

Starting URL: https://jeevankoshy.me

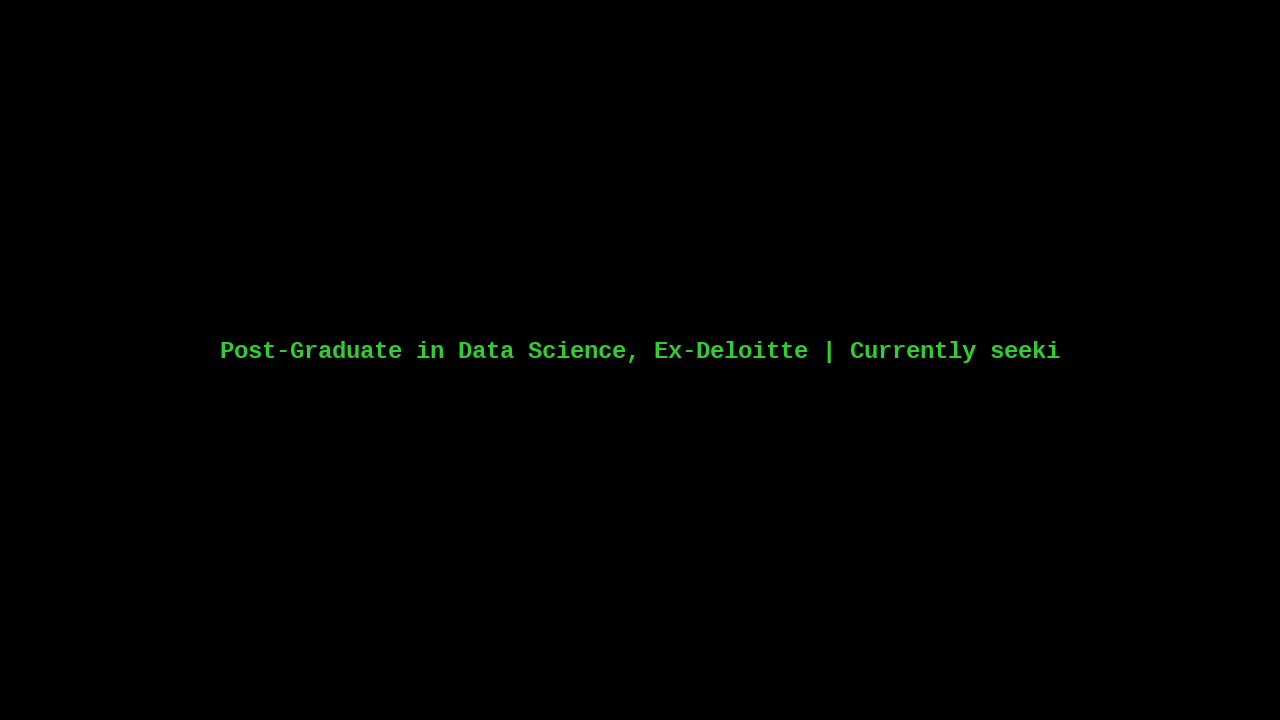

Clicked navbar link for 'About' section at (760, 33) on nav >> text=About
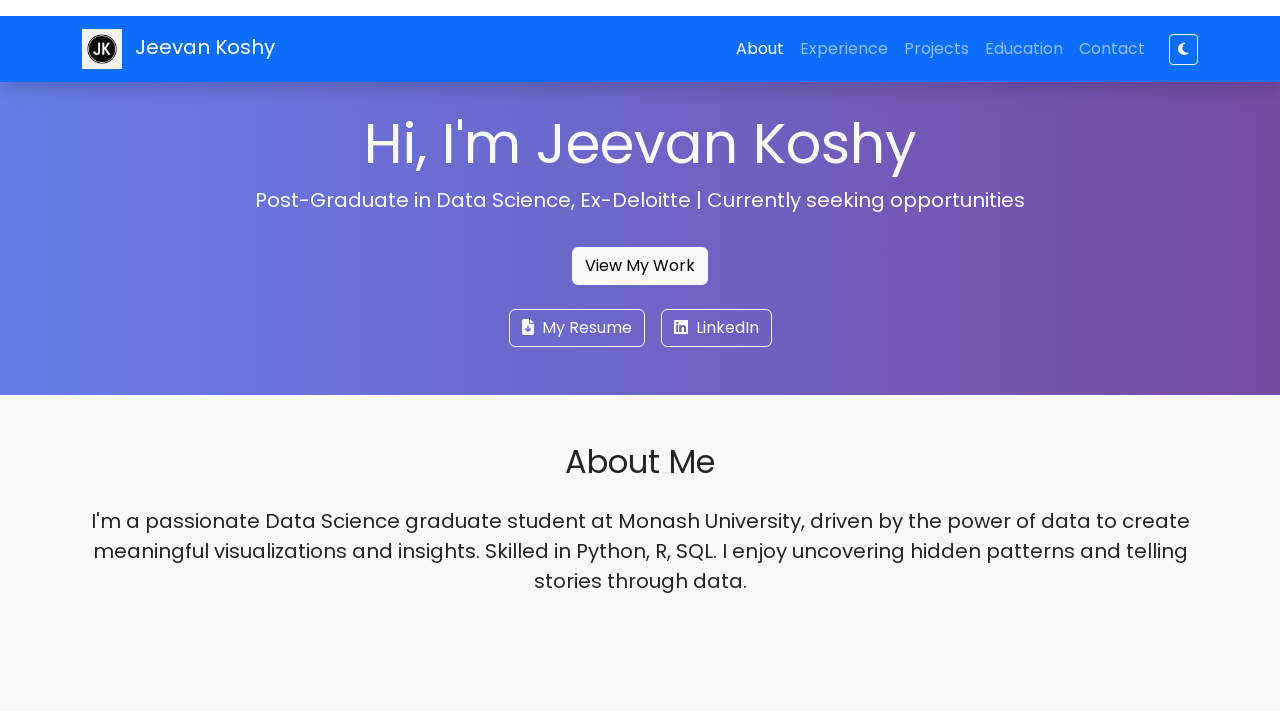

Section 'about' became visible on the page
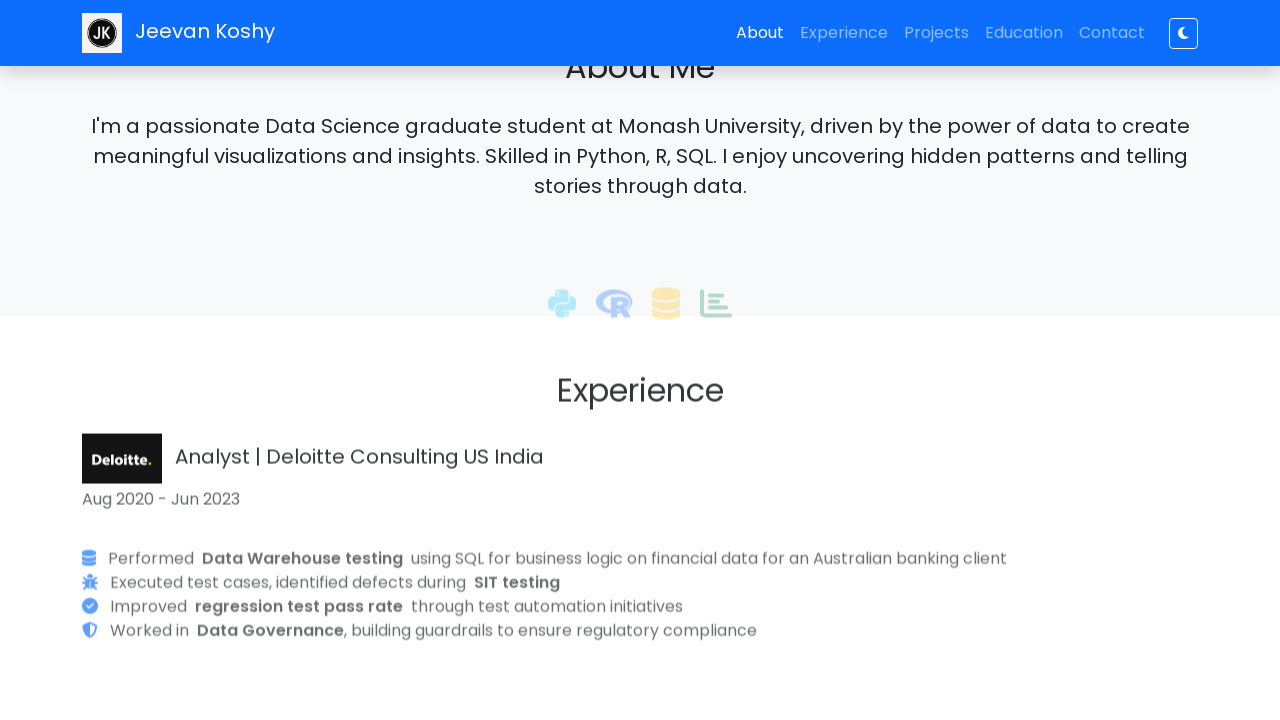

Clicked navbar link for 'Experience' section at (844, 33) on nav >> text=Experience
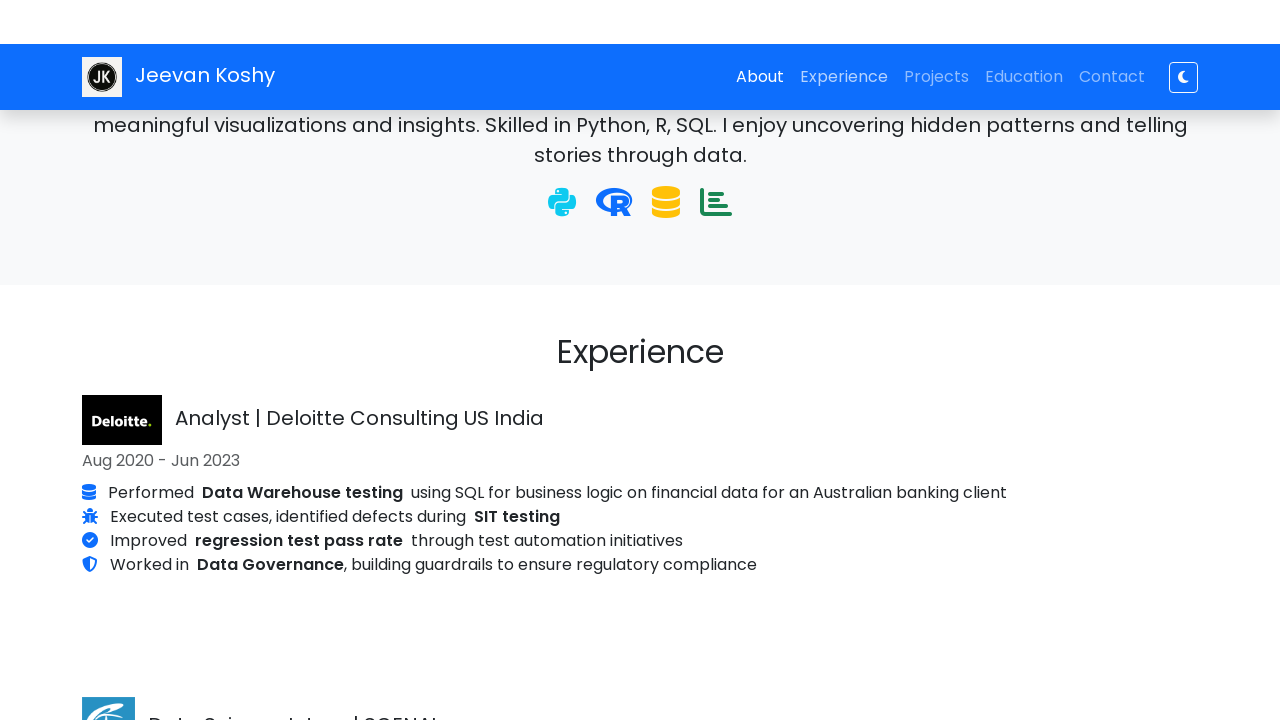

Section 'experience' became visible on the page
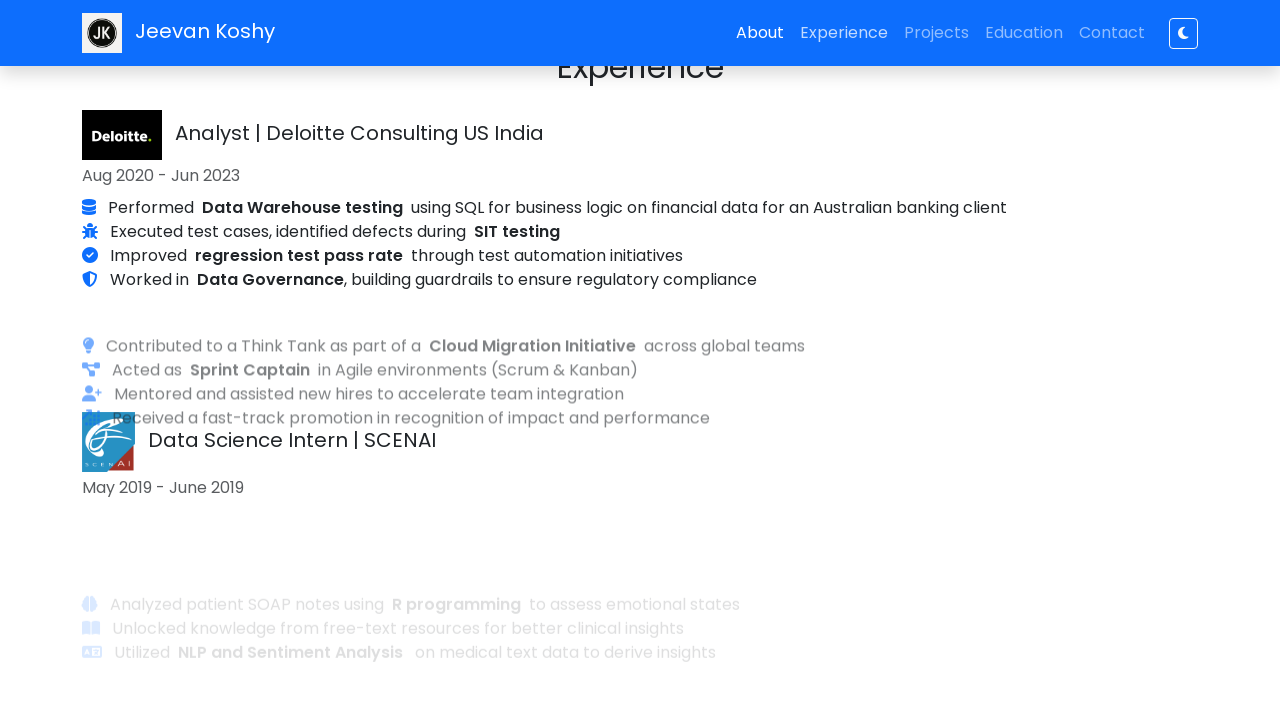

Clicked navbar link for 'Projects' section at (936, 33) on nav >> text=Projects
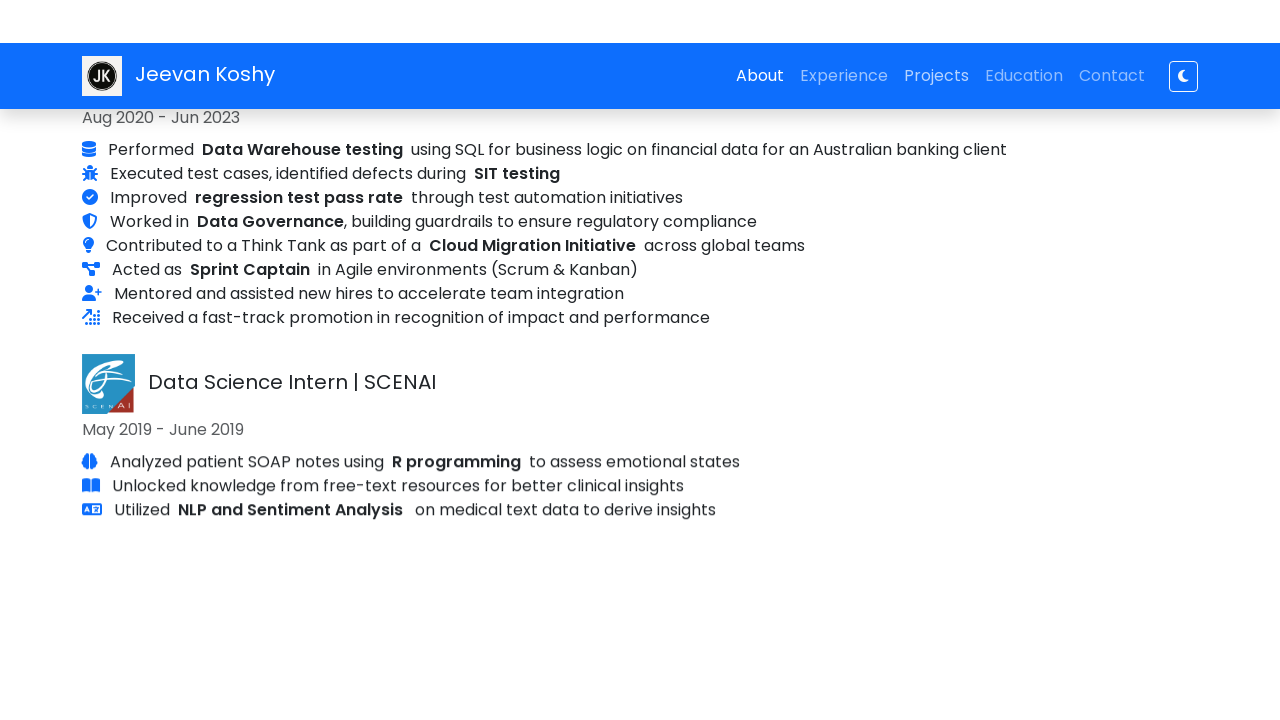

Section 'projects' became visible on the page
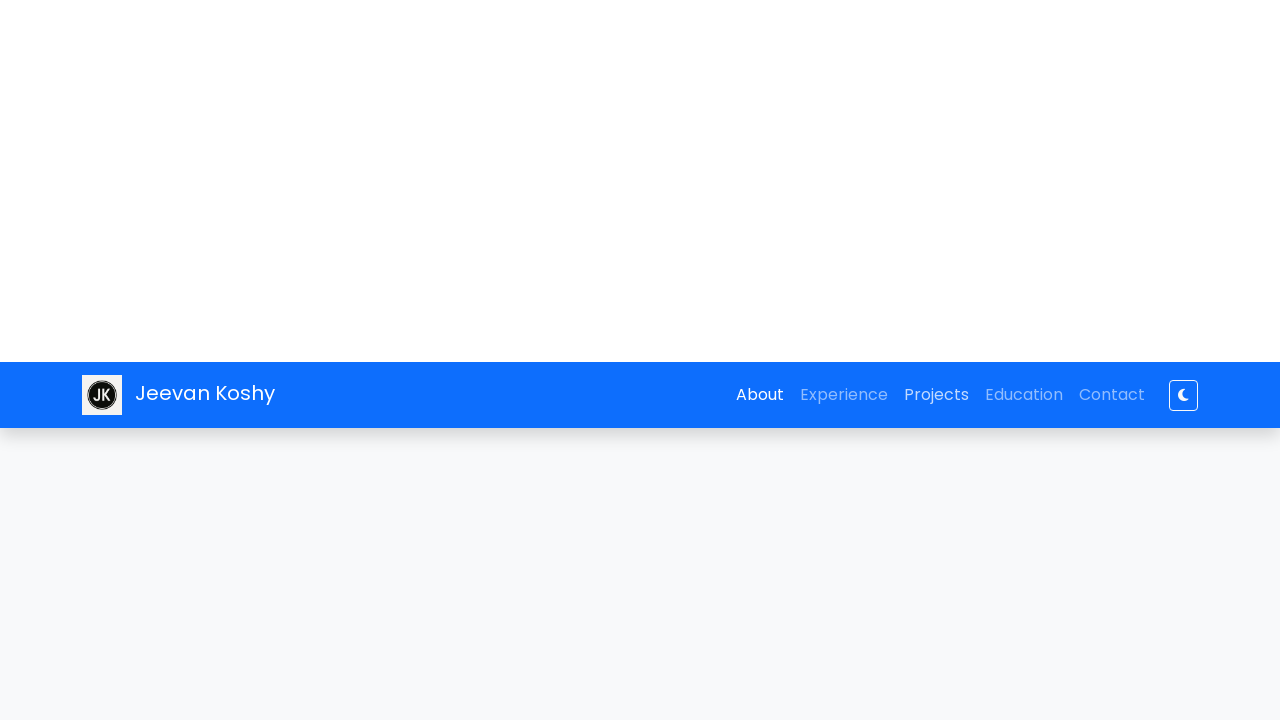

Clicked navbar link for 'Education' section at (1024, 33) on nav >> text=Education
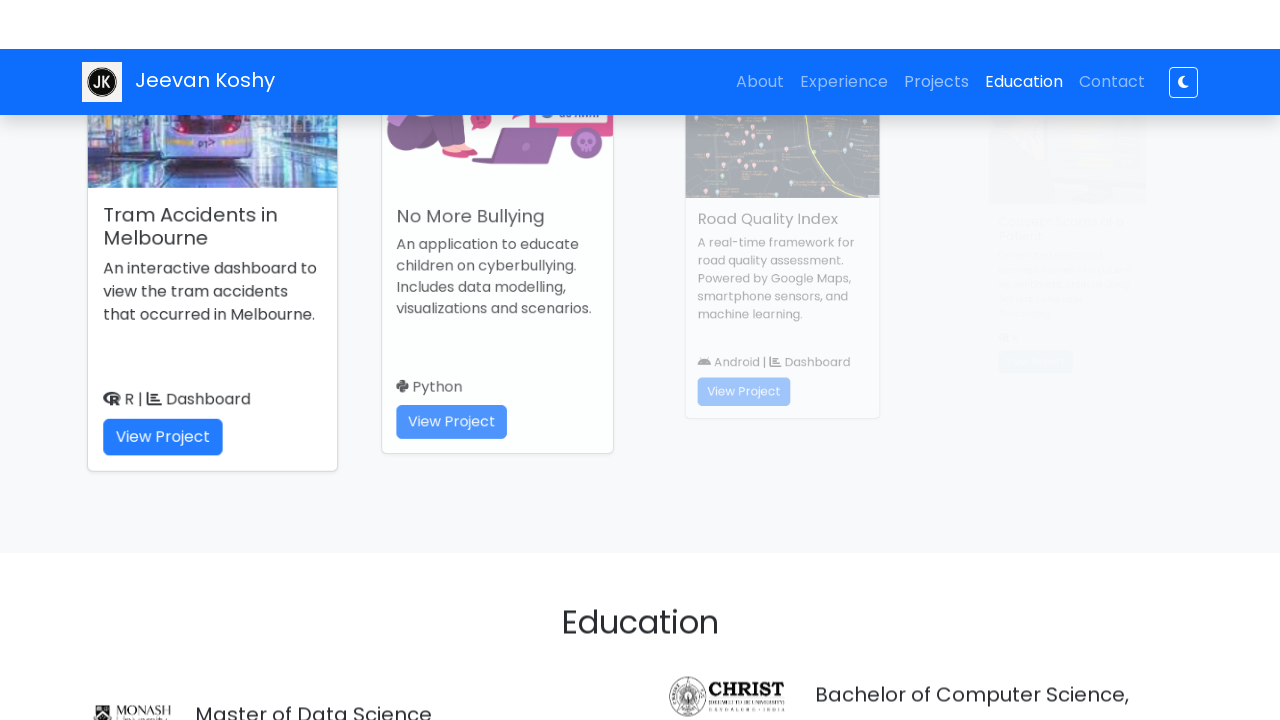

Section 'education' became visible on the page
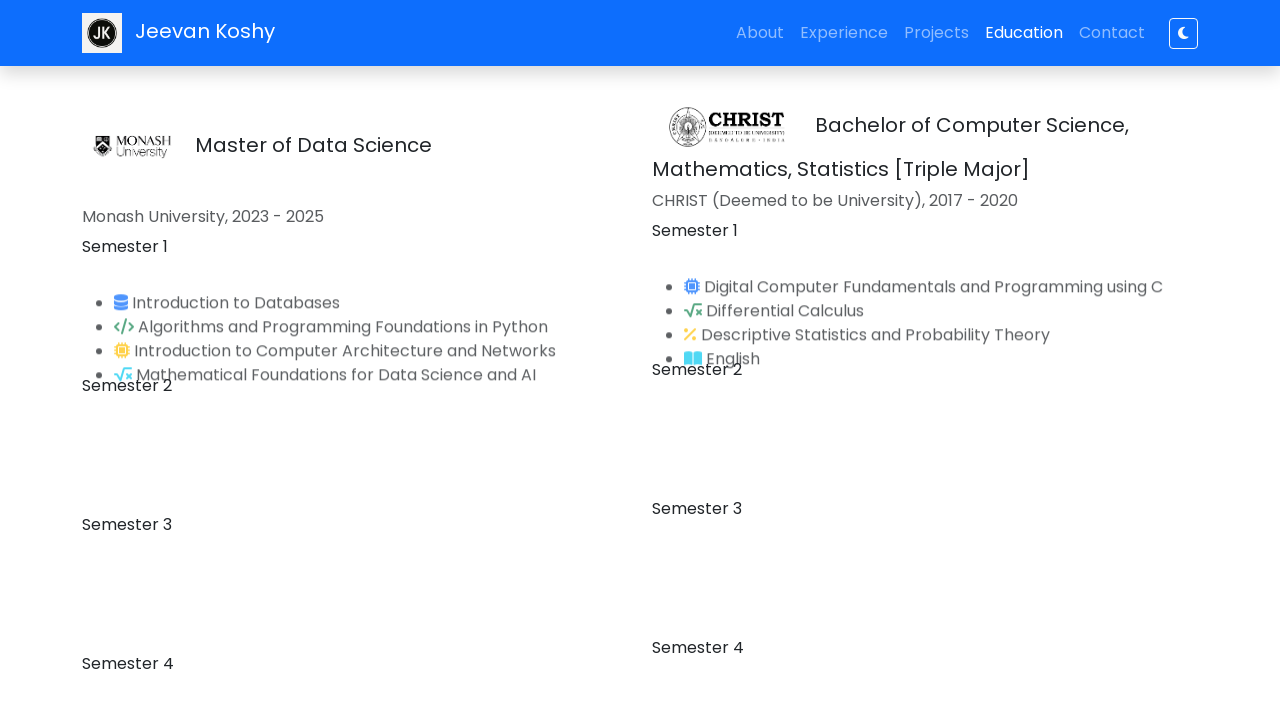

Clicked navbar link for 'Contact' section at (1112, 33) on nav >> text=Contact
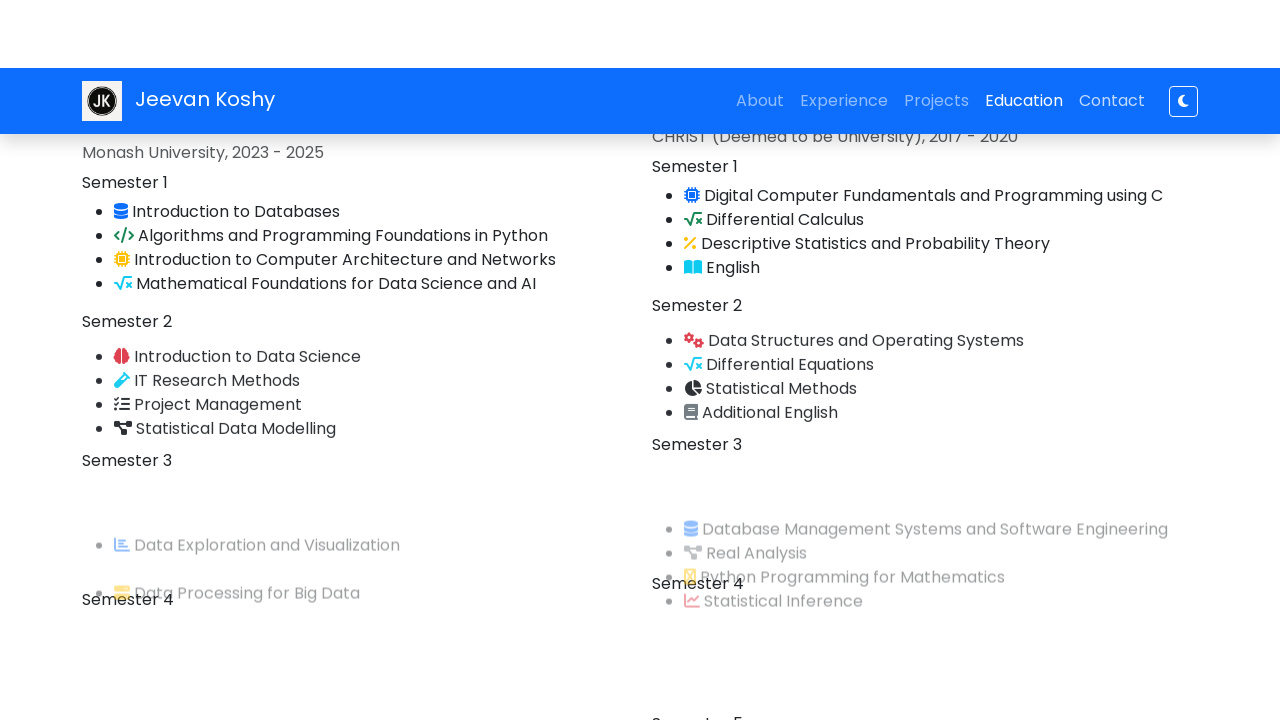

Section 'contact' became visible on the page
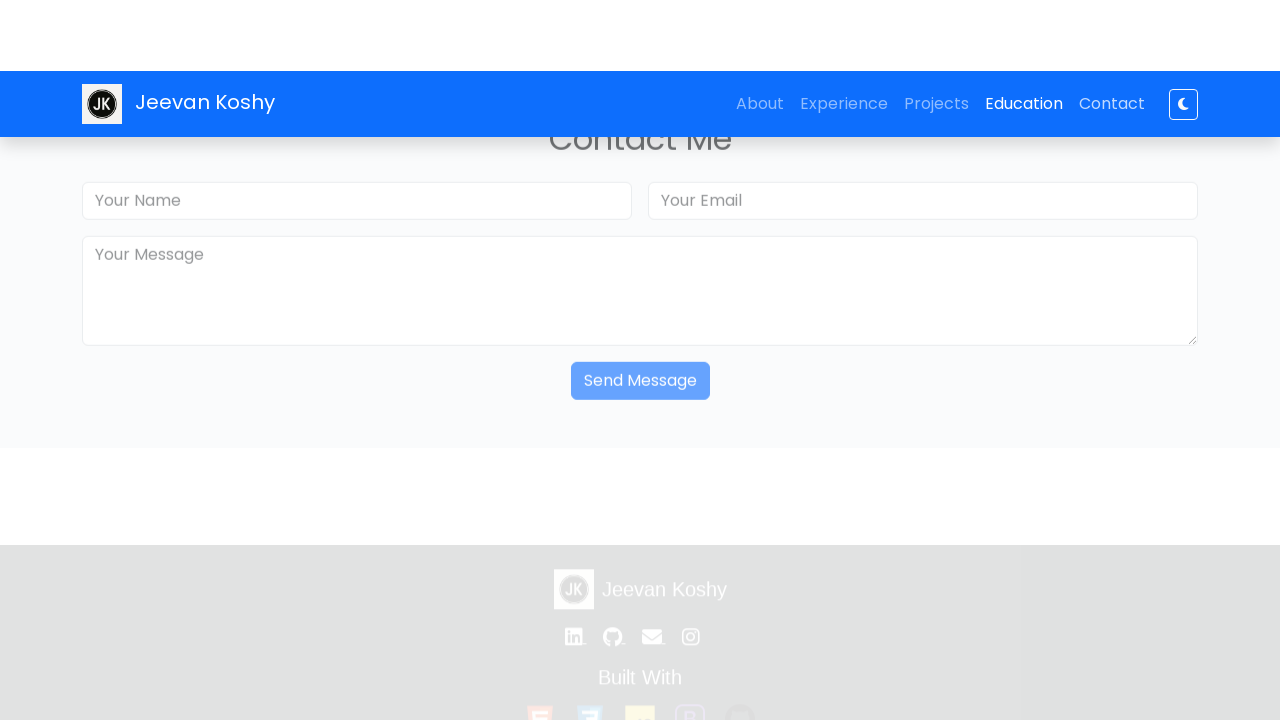

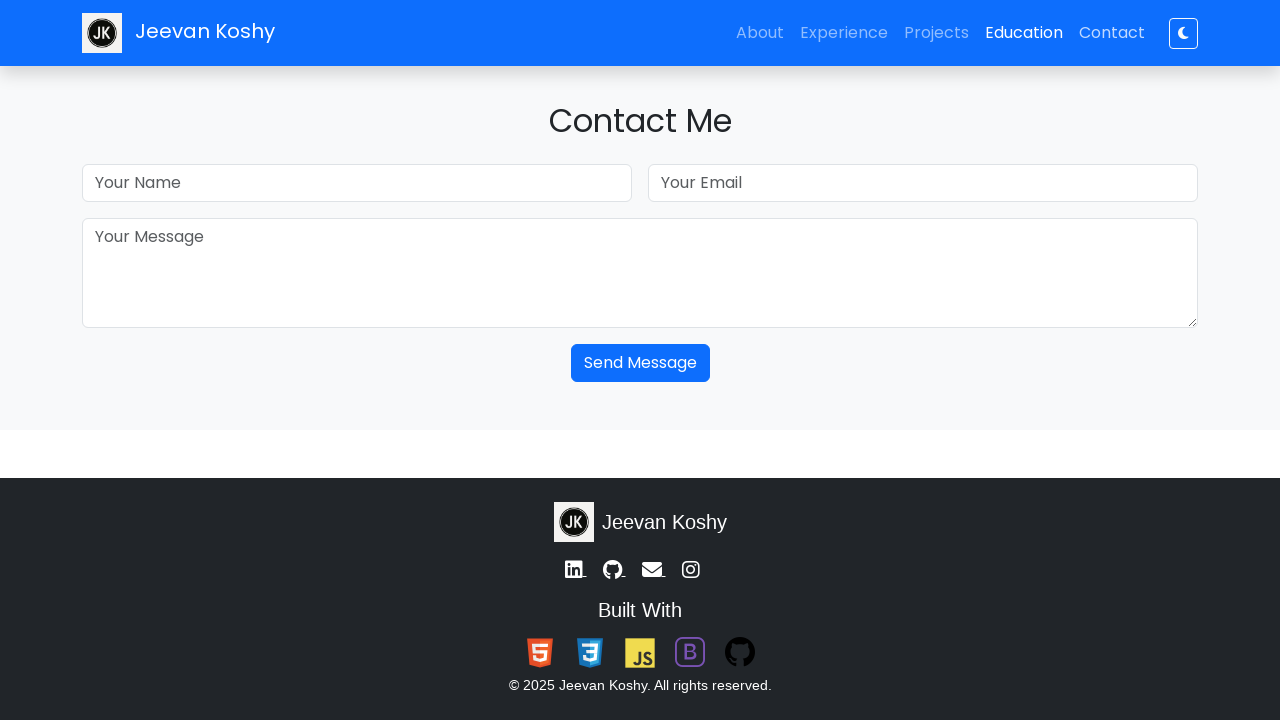